Tests responsive design by changing viewport sizes to desktop, tablet, and smartphone dimensions, clicking the navigation link at each size.

Starting URL: https://kselsig.com/

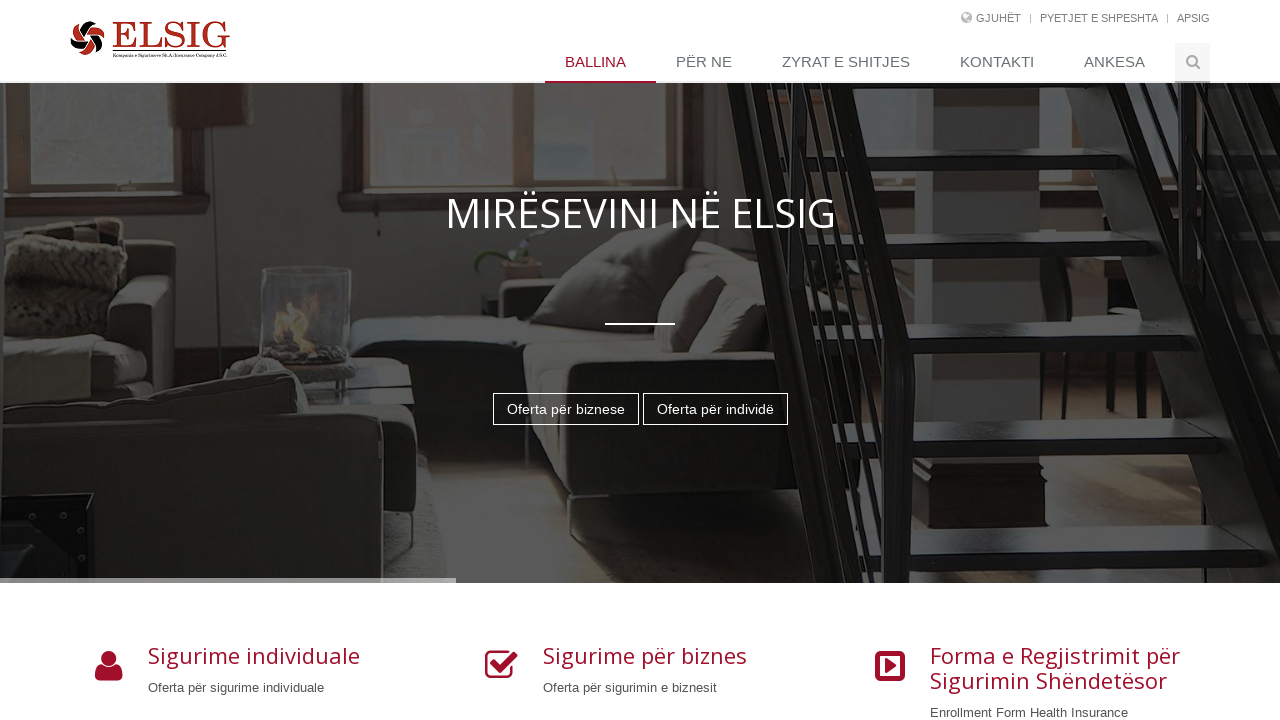

Set viewport to desktop size (1920x1080)
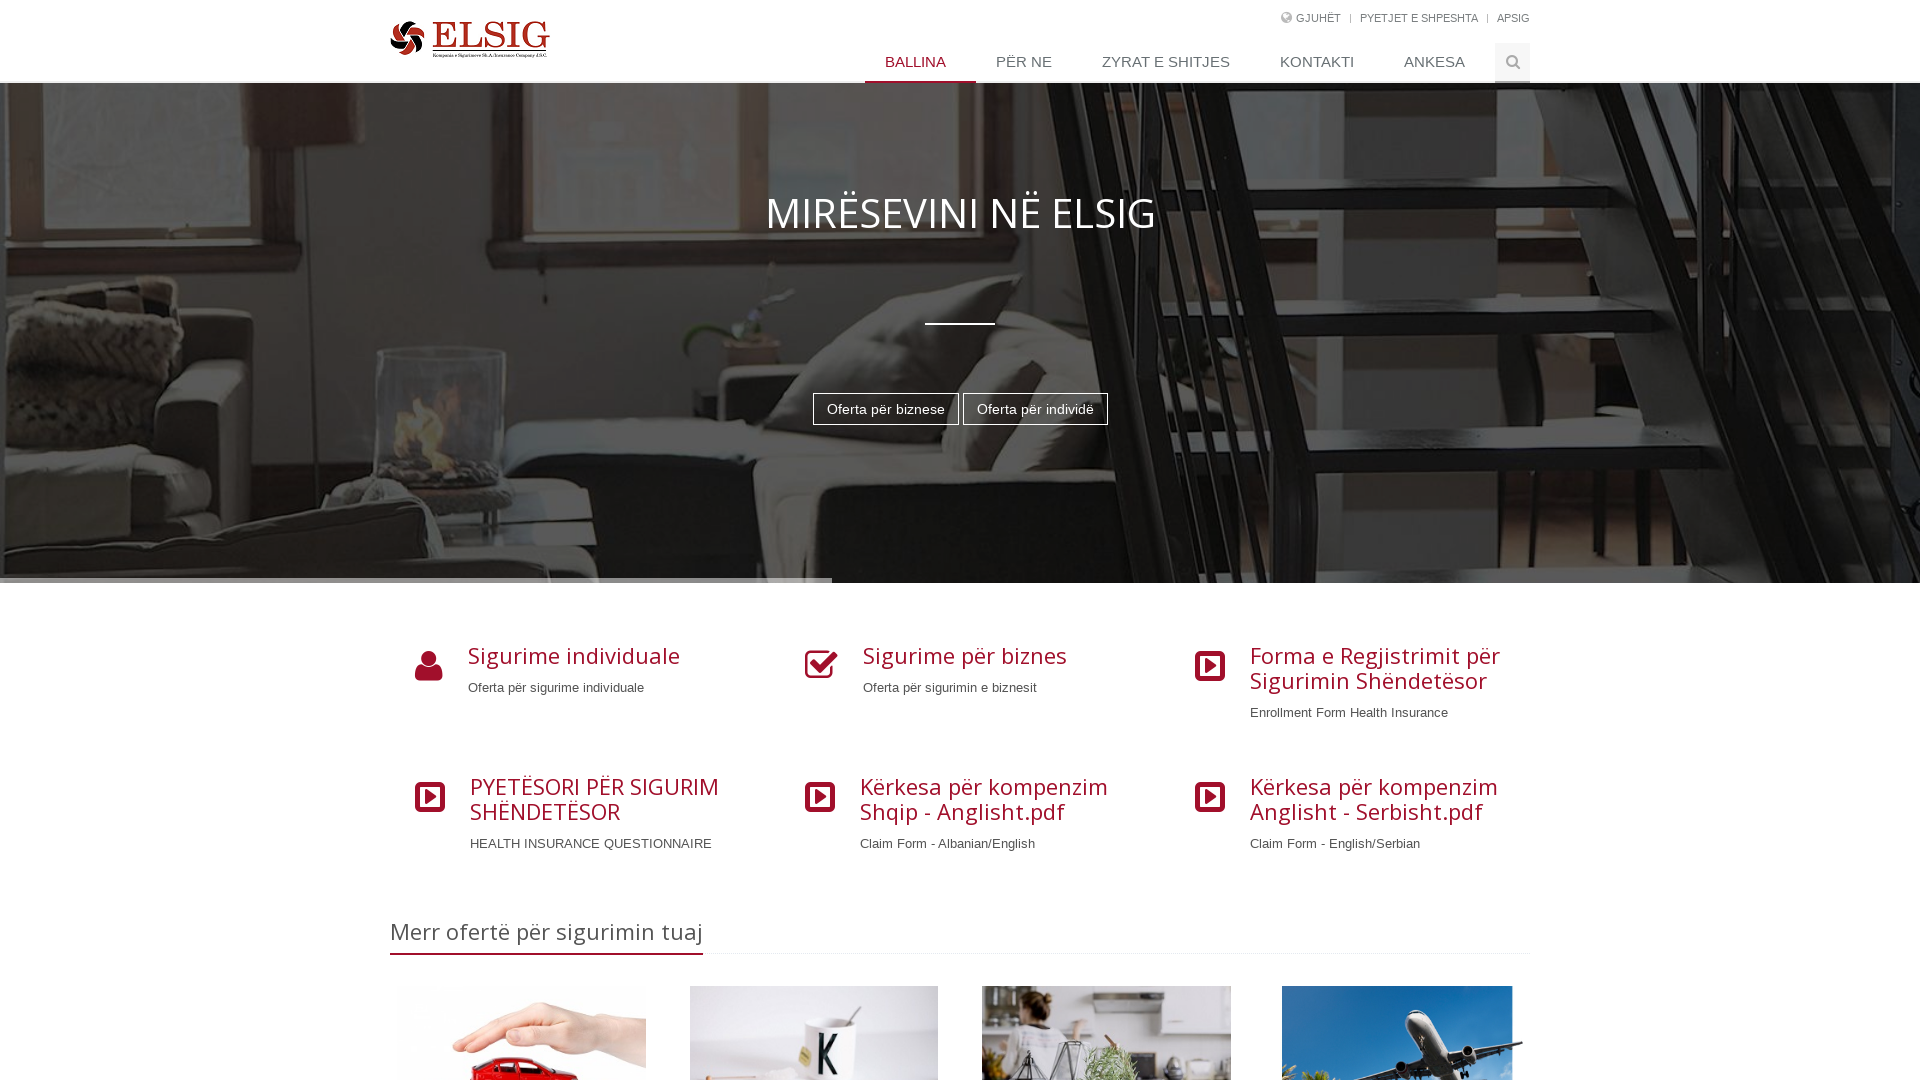

Waited 2 seconds for desktop layout to render
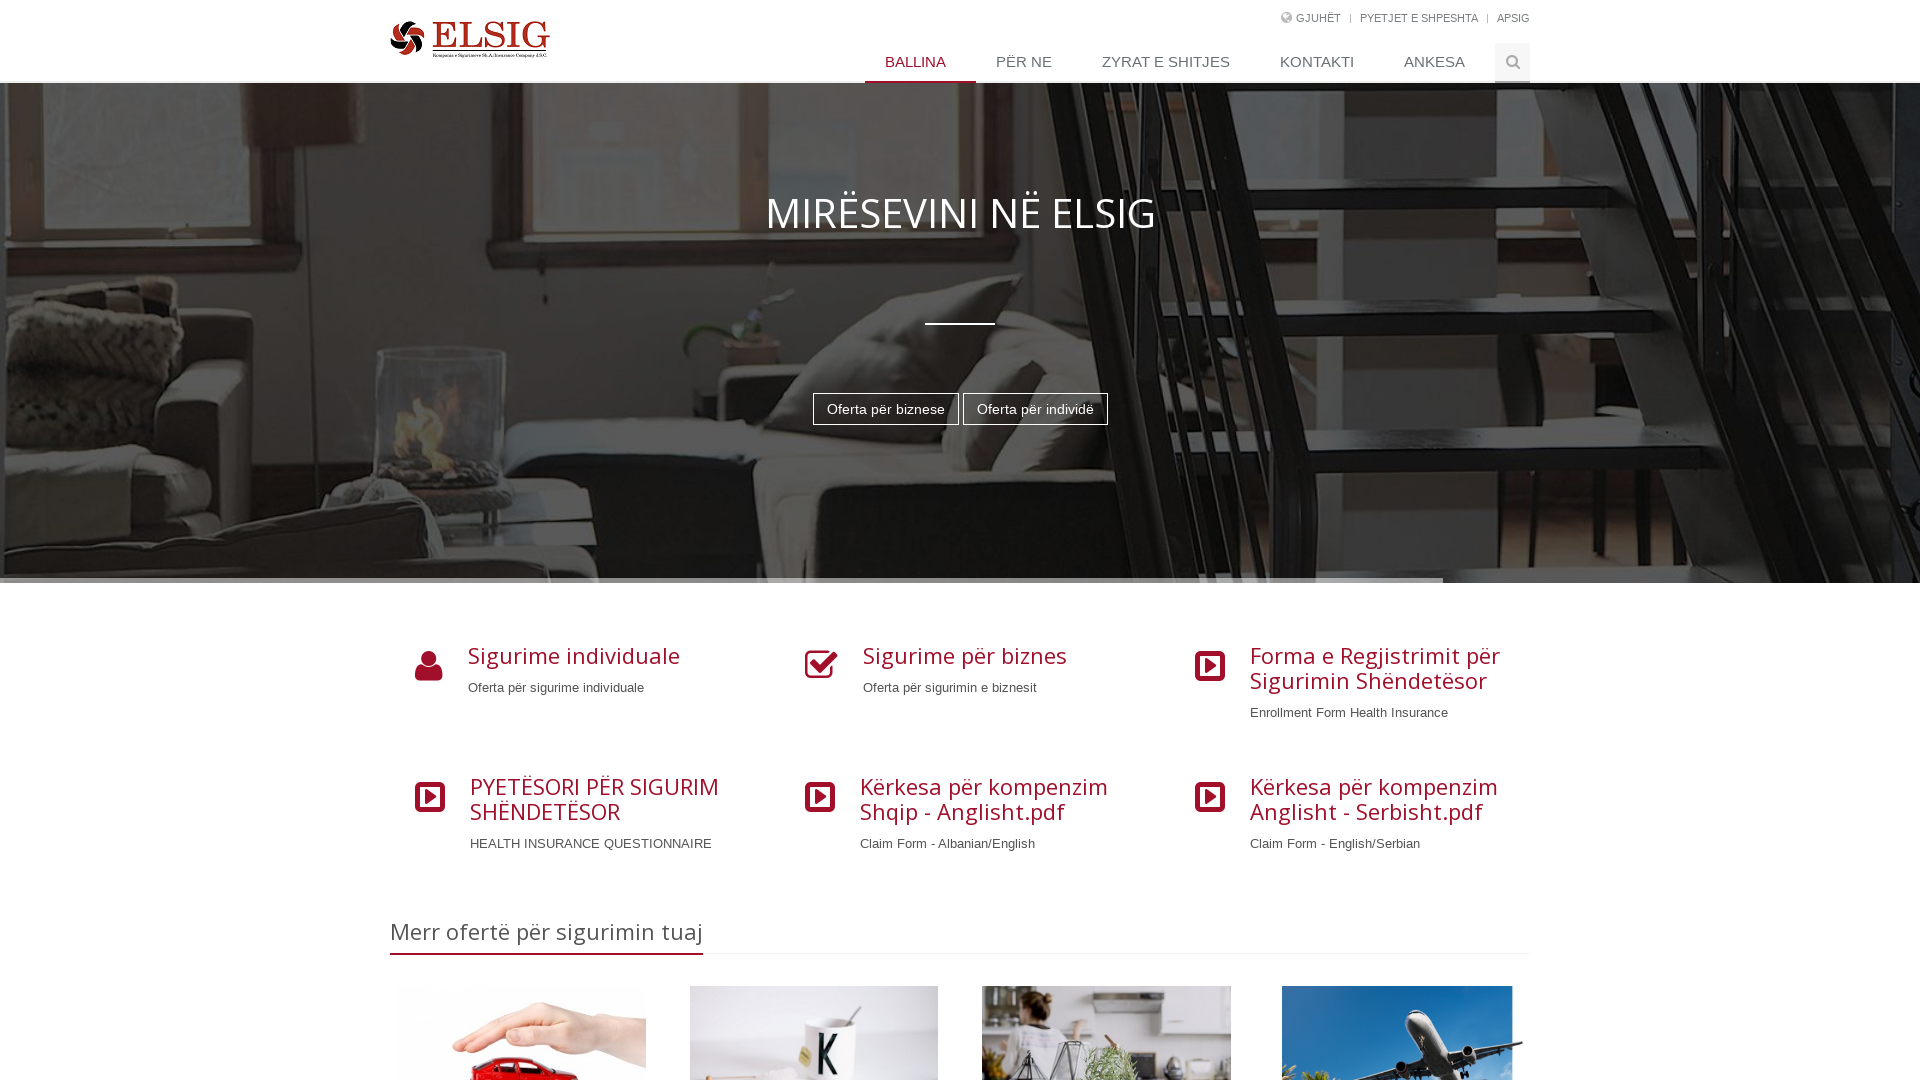

Located 'Për ne' navigation link on desktop
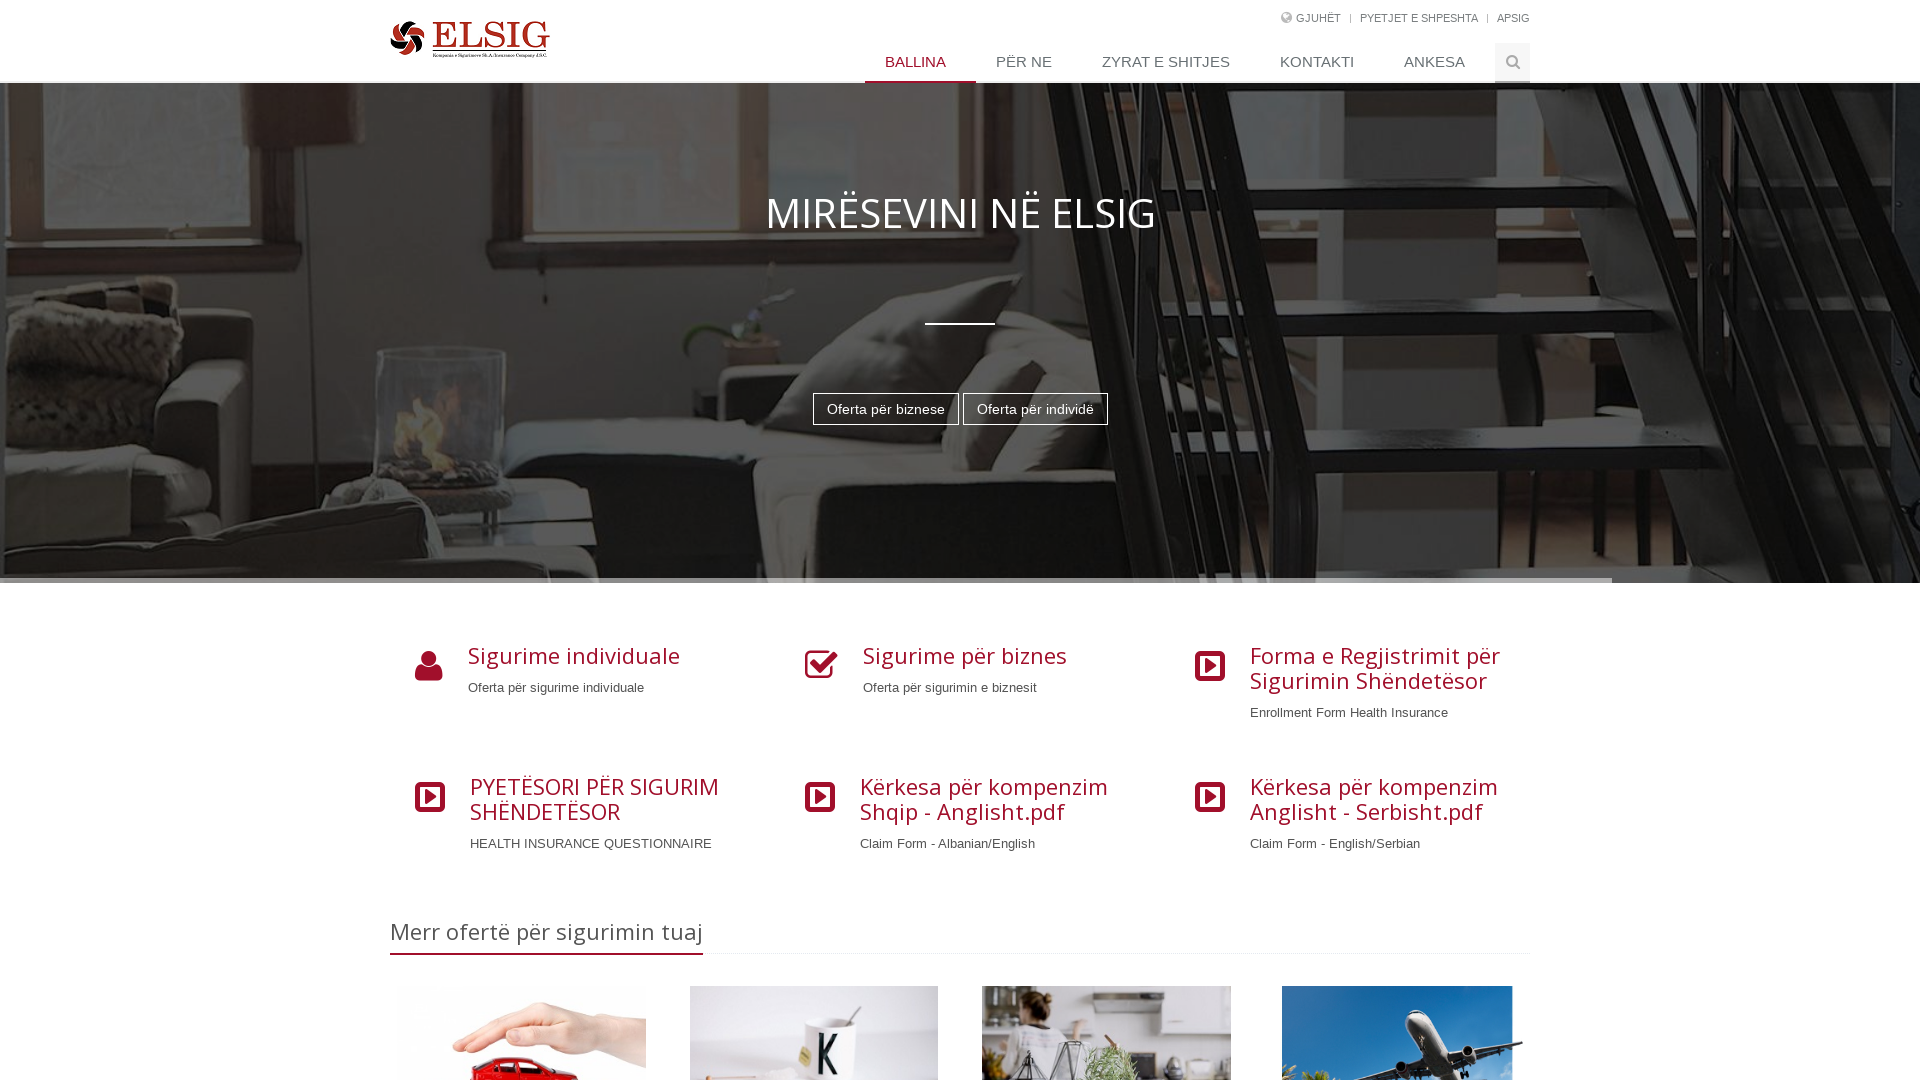

Clicked 'Për ne' navigation link on desktop viewport at (1029, 63) on internal:role=link[name="Për ne"i] >> nth=0
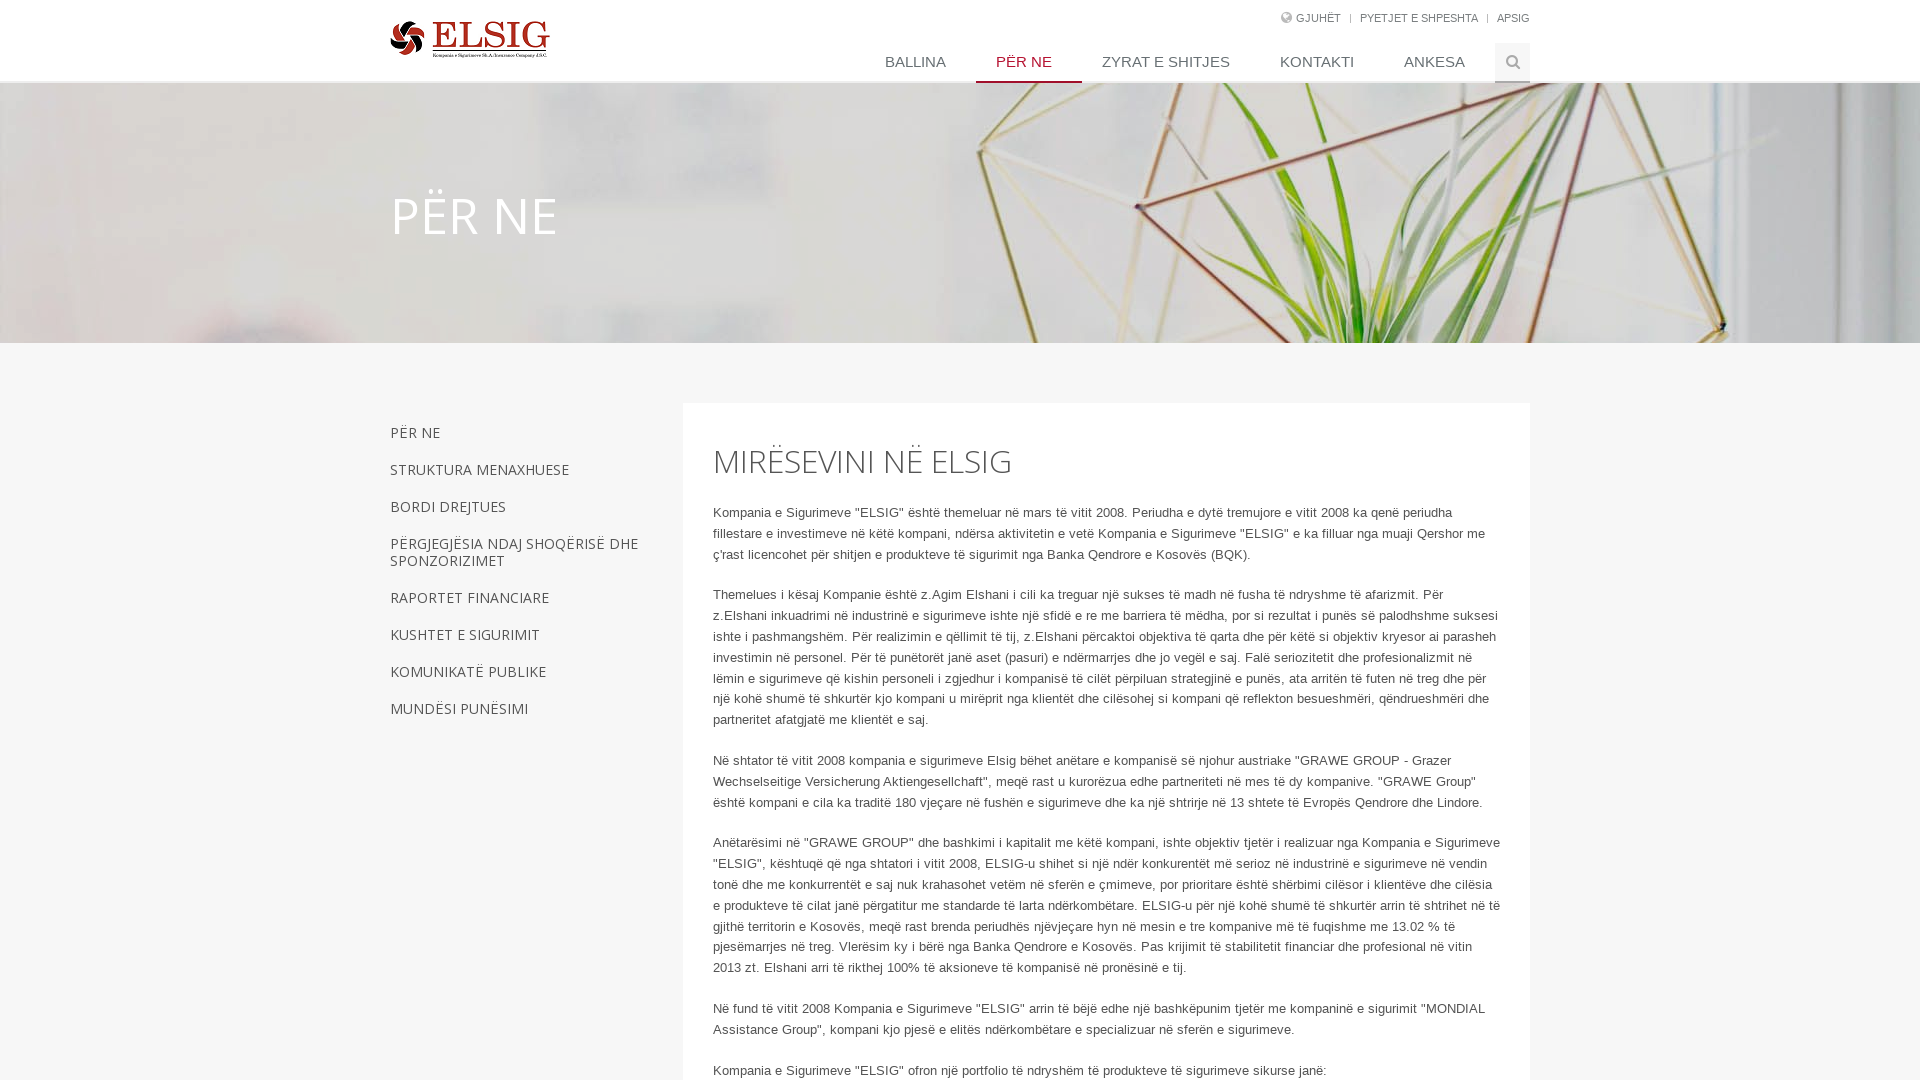

Navigation completed on desktop - confirmed URL contains '/per_ne'
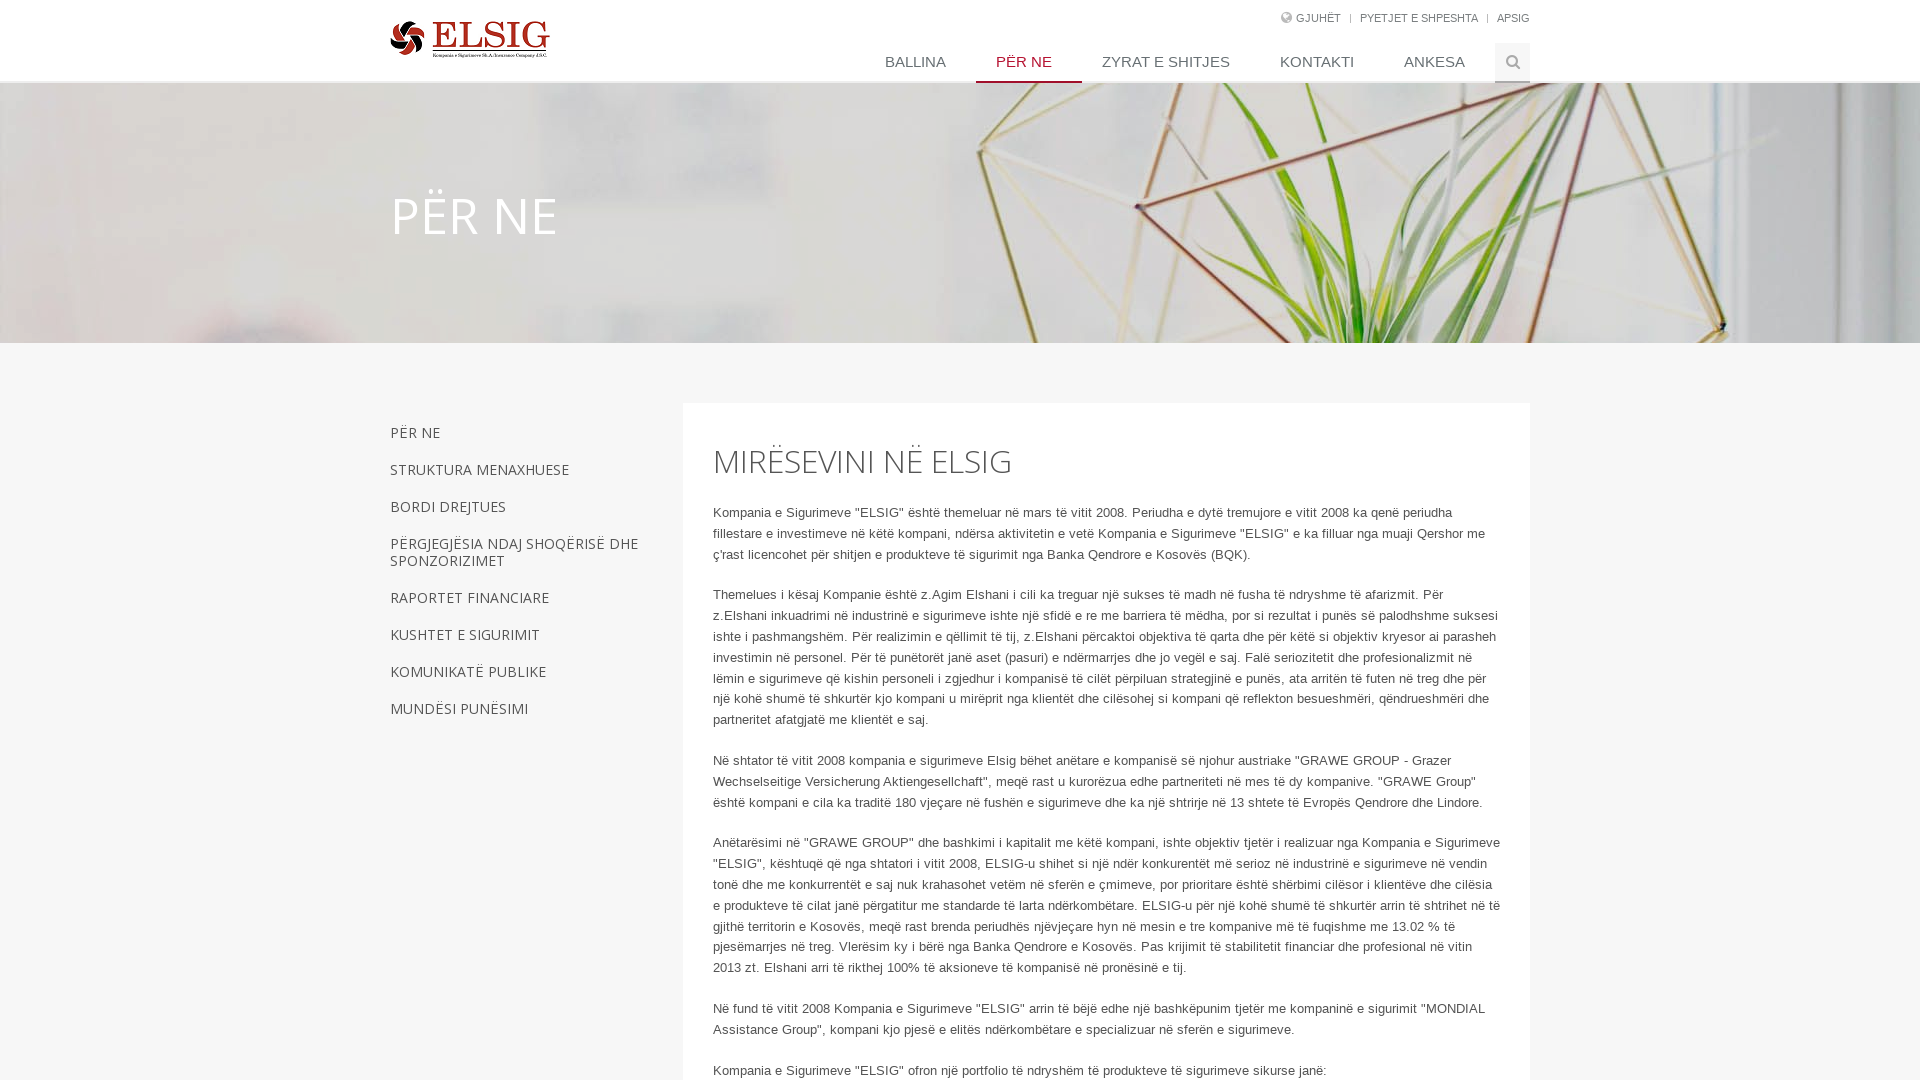

Set viewport to tablet size (768x1024)
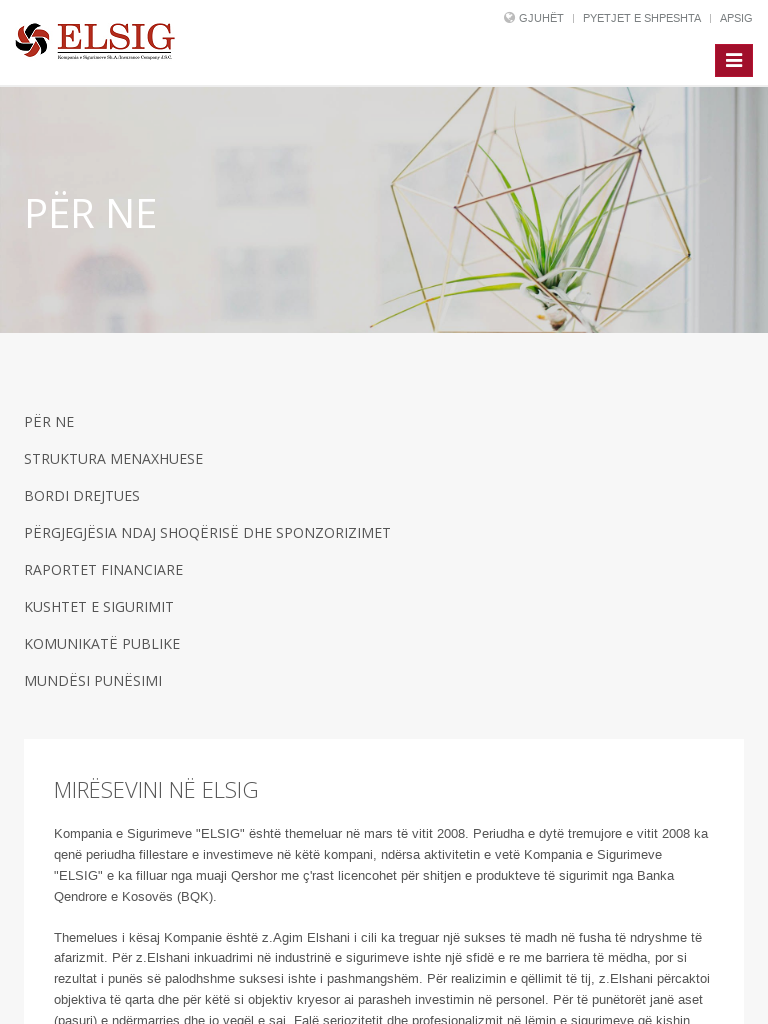

Waited 2 seconds for tablet layout to render
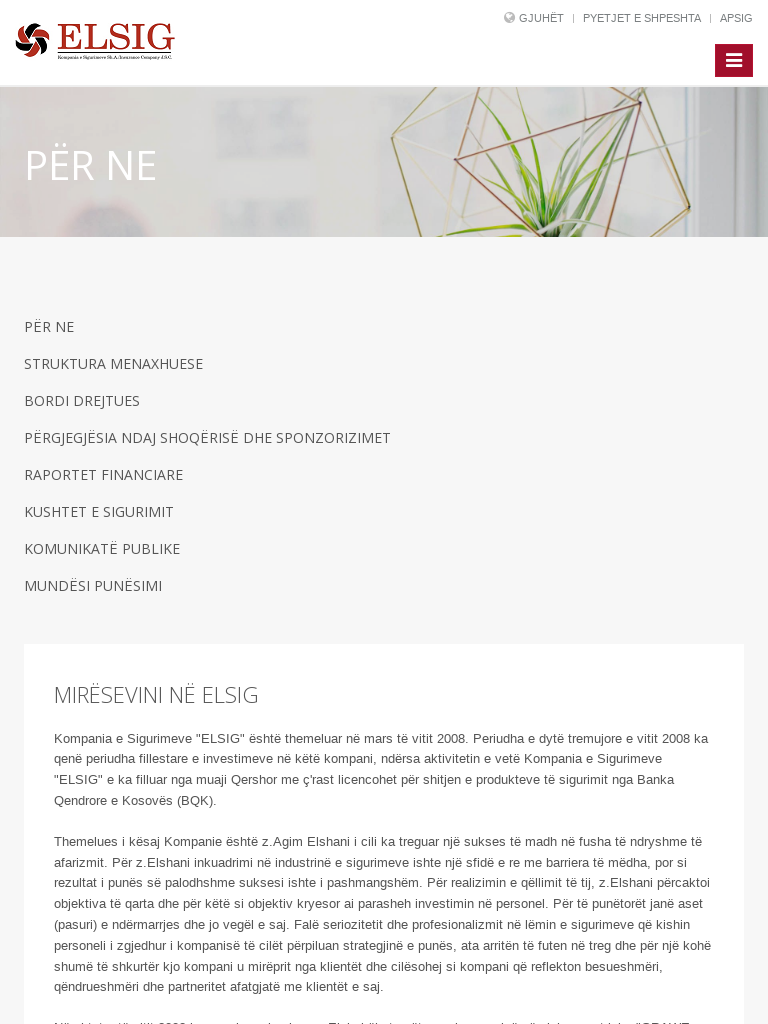

Located 'Për ne' navigation link on tablet
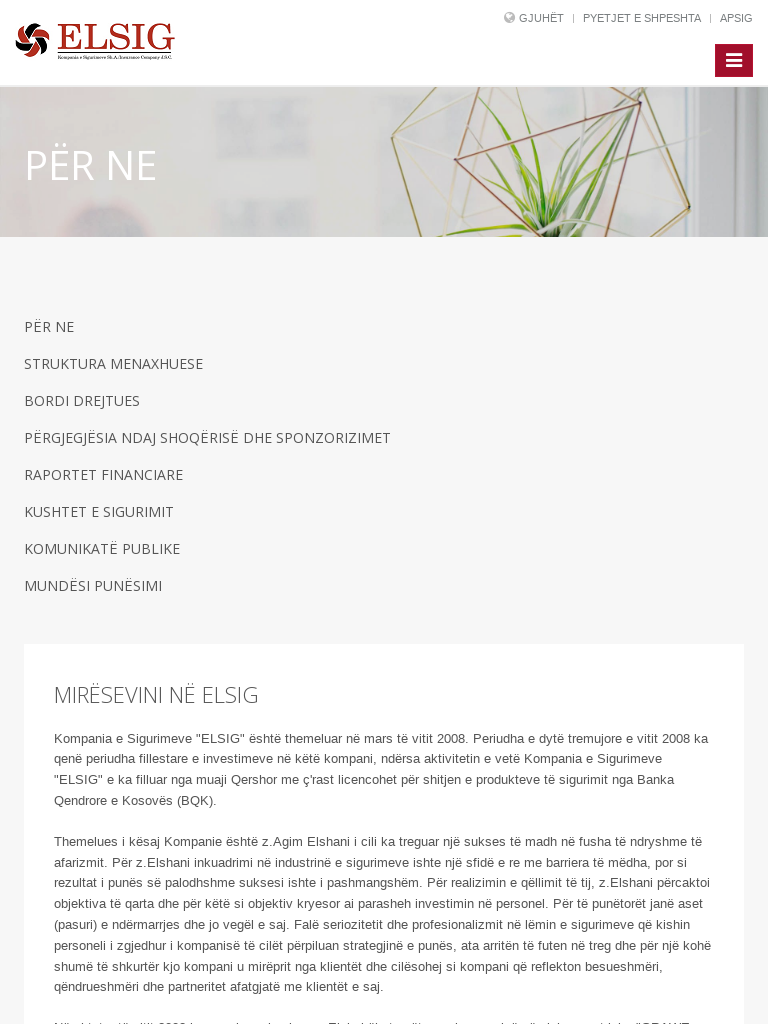

Clicked 'Për ne' navigation link on tablet viewport at (49, 326) on internal:role=link[name="Për ne"i] >> nth=0
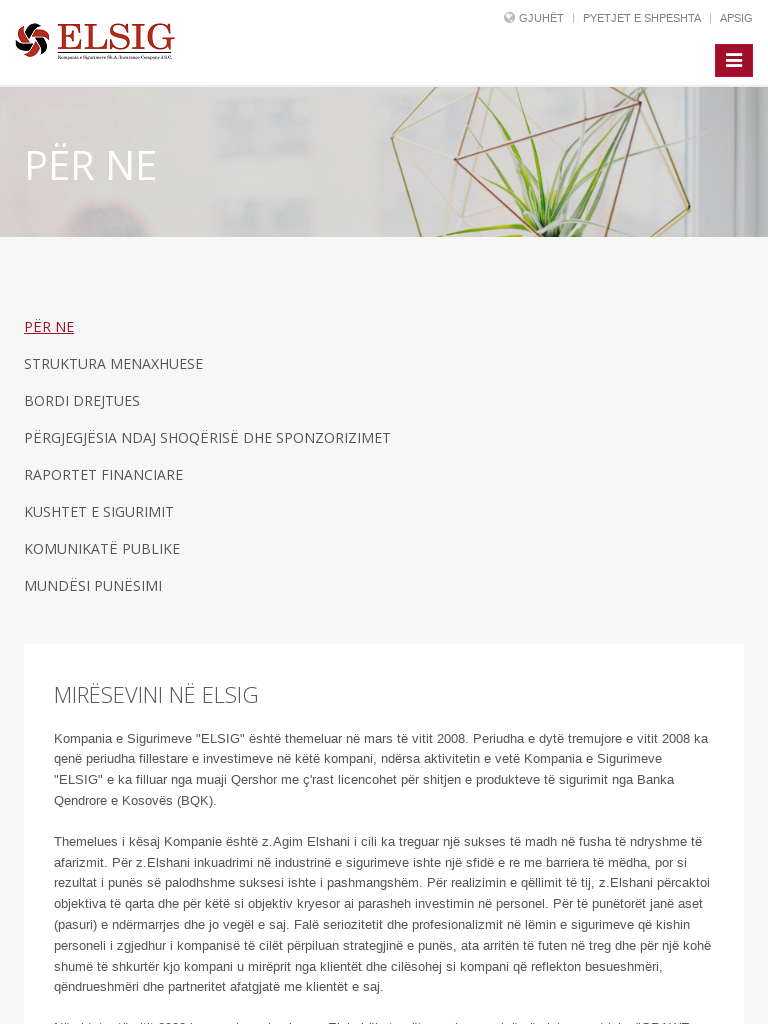

Navigation completed on tablet - confirmed URL contains '/per_ne'
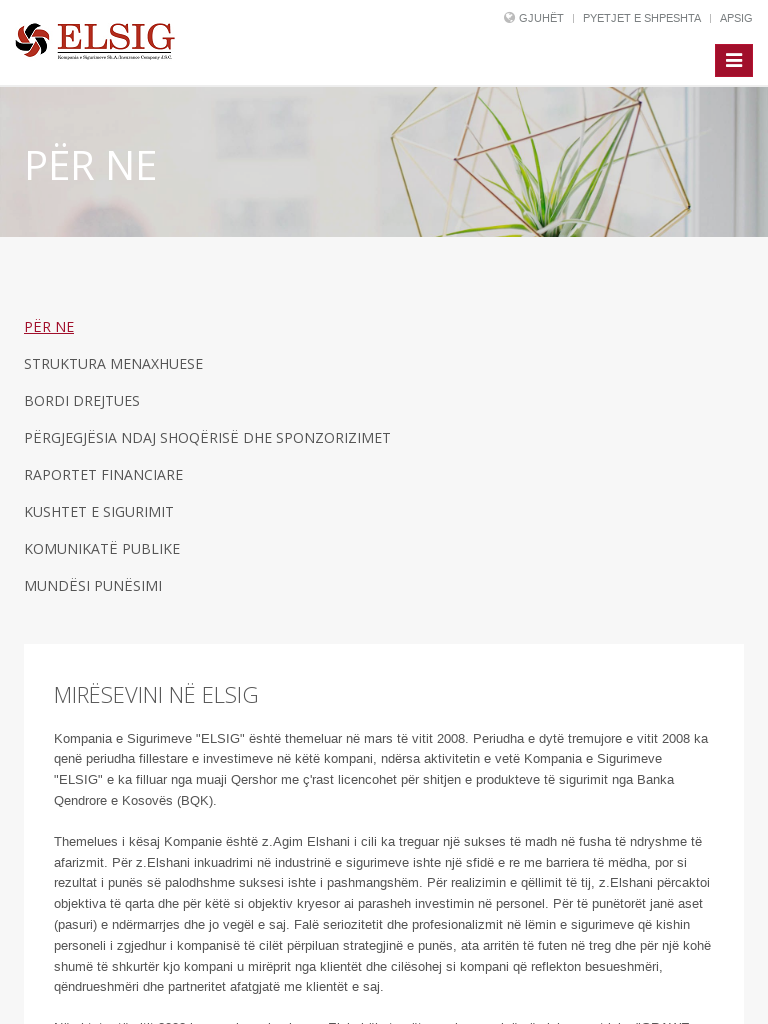

Set viewport to smartphone size (375x667)
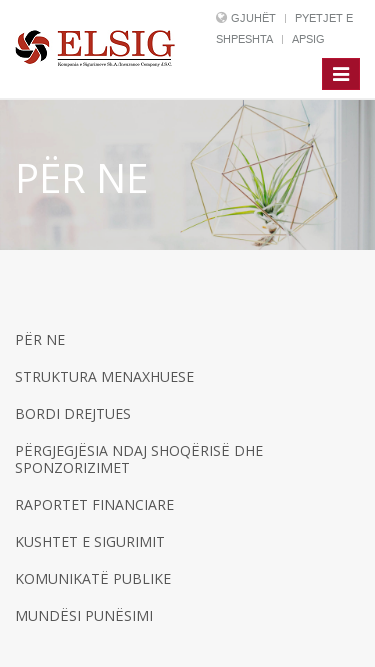

Waited 2 seconds for smartphone layout to render
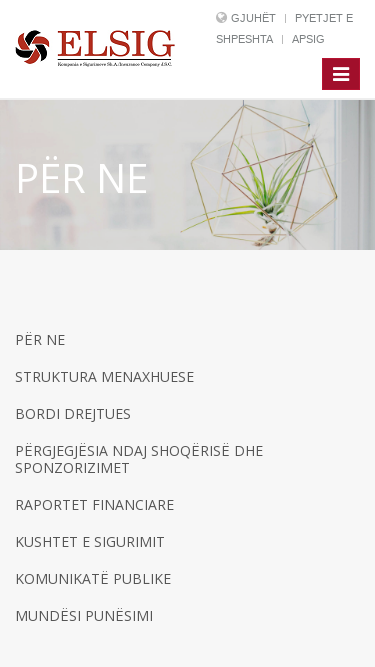

Located 'Për ne' navigation link on smartphone
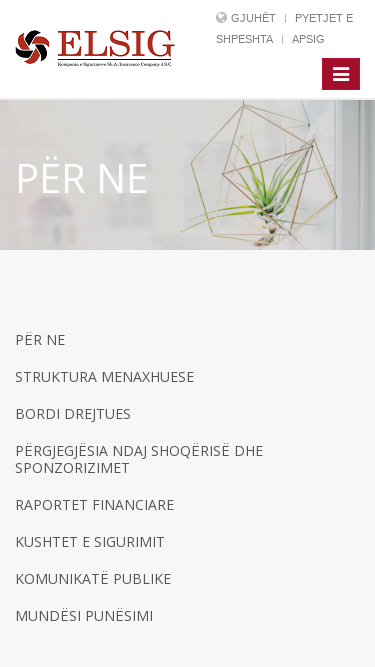

Clicked 'Për ne' navigation link on smartphone viewport at (40, 340) on internal:role=link[name="Për ne"i] >> nth=0
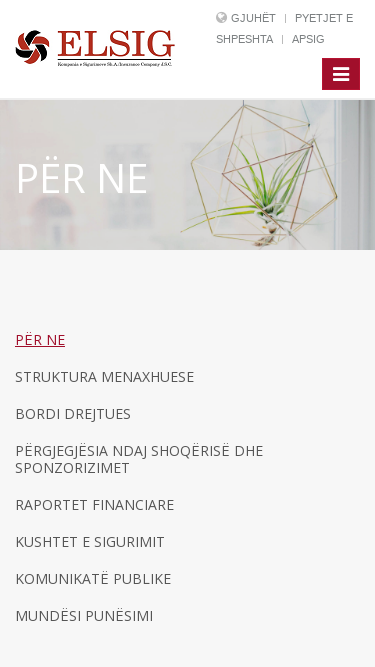

Navigation completed on smartphone - confirmed URL contains '/per_ne'
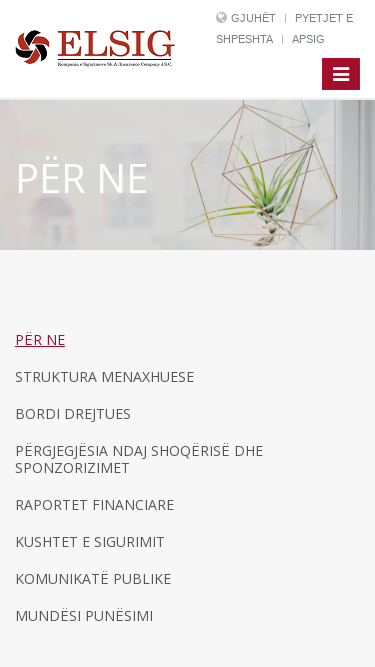

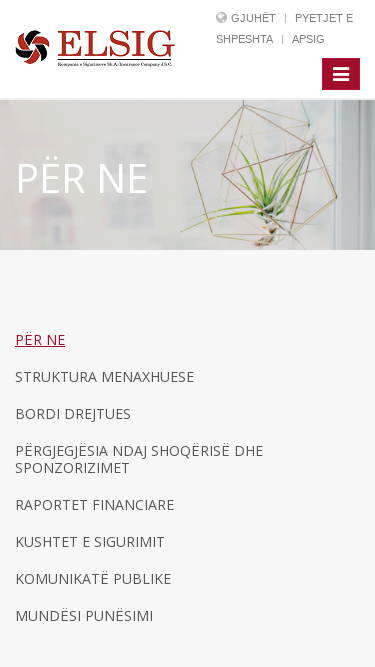